Navigates to a price comparison site and waits for the page to load completely

Starting URL: https://sitepreco1.netlify.app/

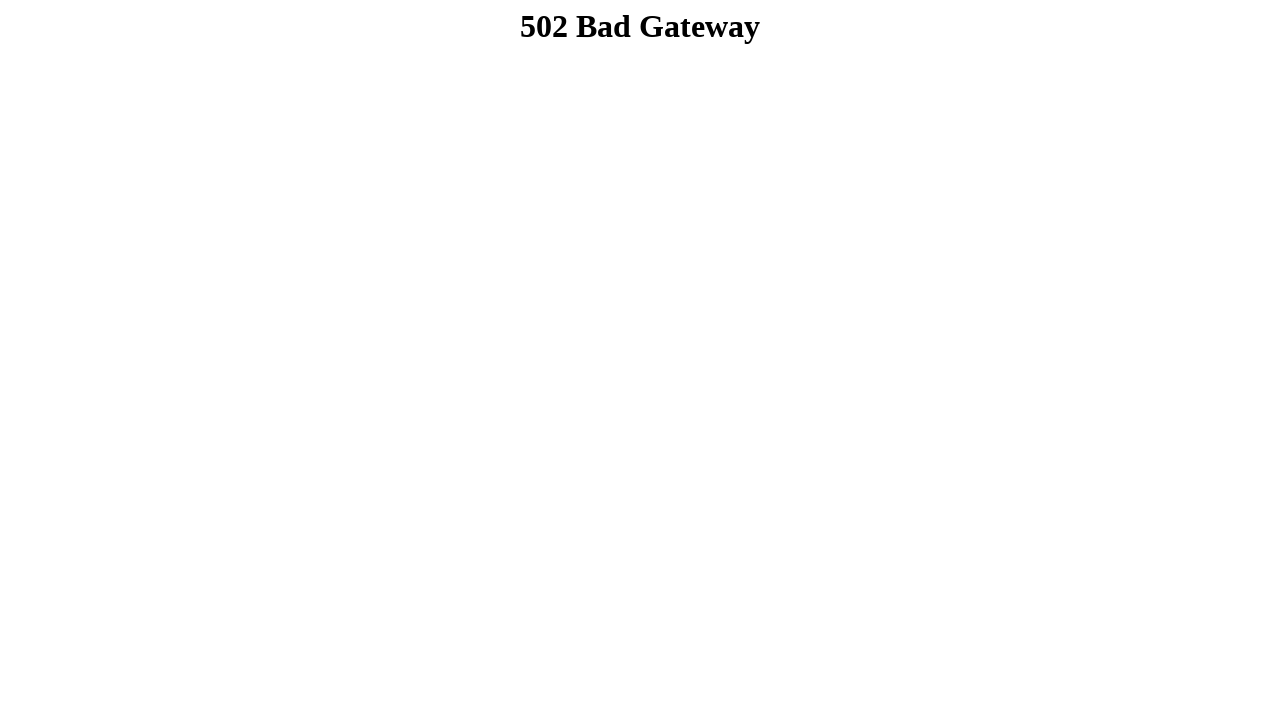

Navigated to price comparison site
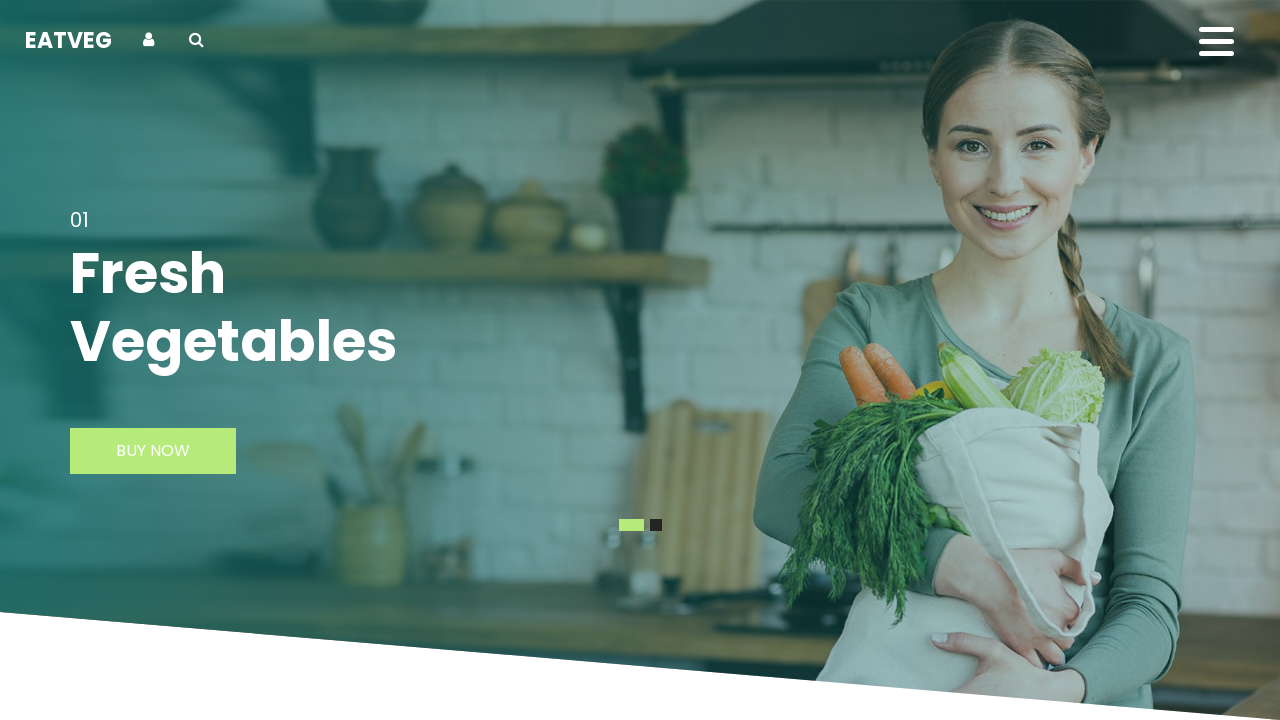

Page fully loaded with all network requests completed
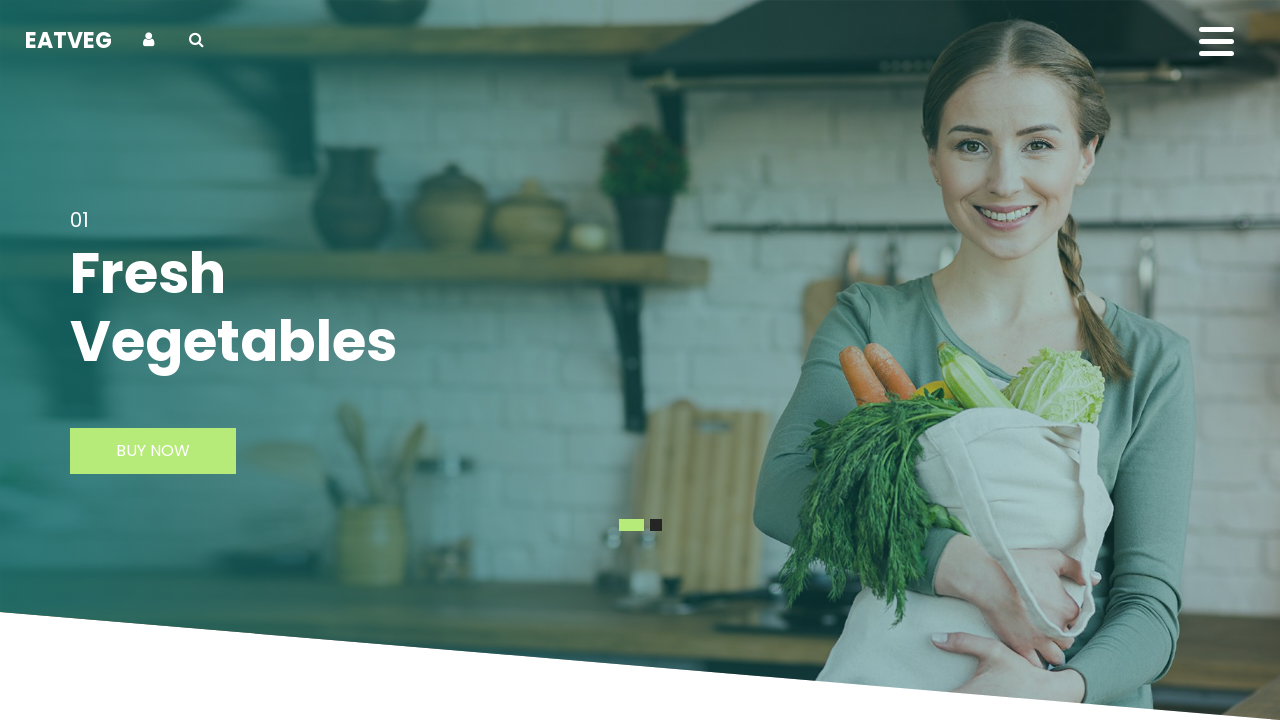

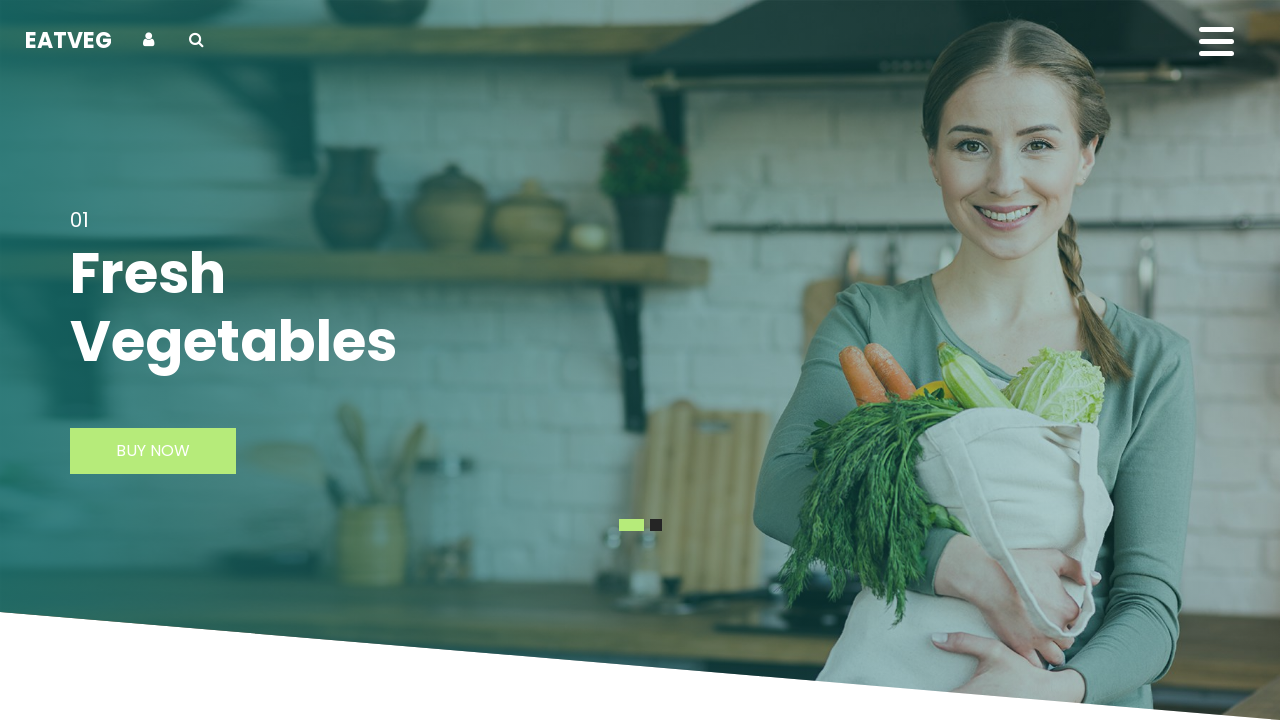